Tests registration form validation when confirm email doesn't match the original email

Starting URL: https://alada.vn/tai-khoan/dang-ky.html

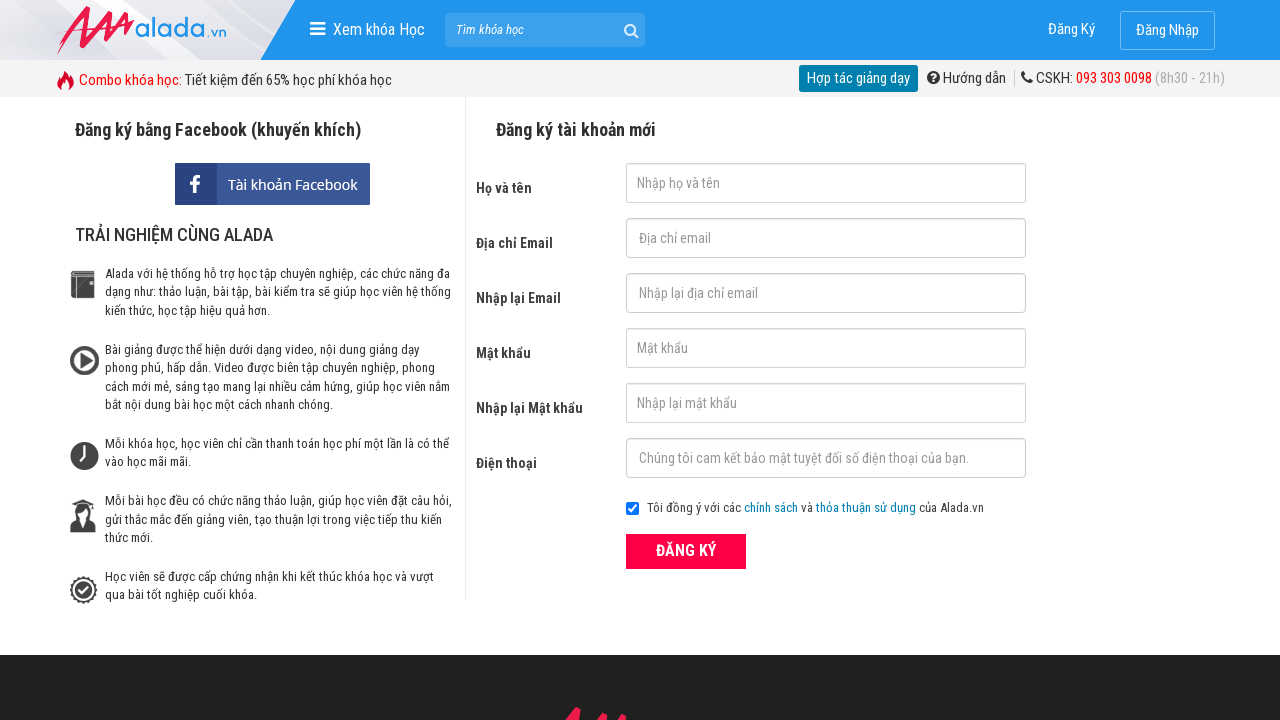

Filled first name field with 'Nguyễn Văn A' on #txtFirstname
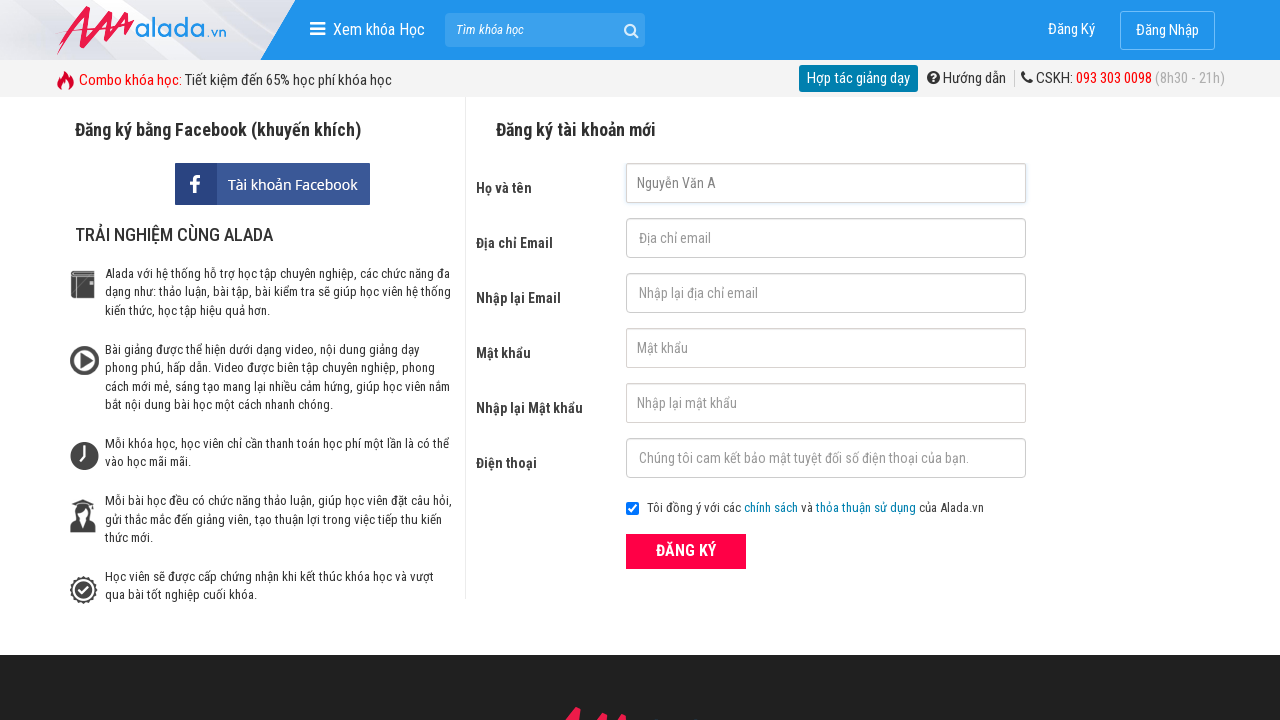

Filled email field with 'nguyenhuyen@anh' on #txtEmail
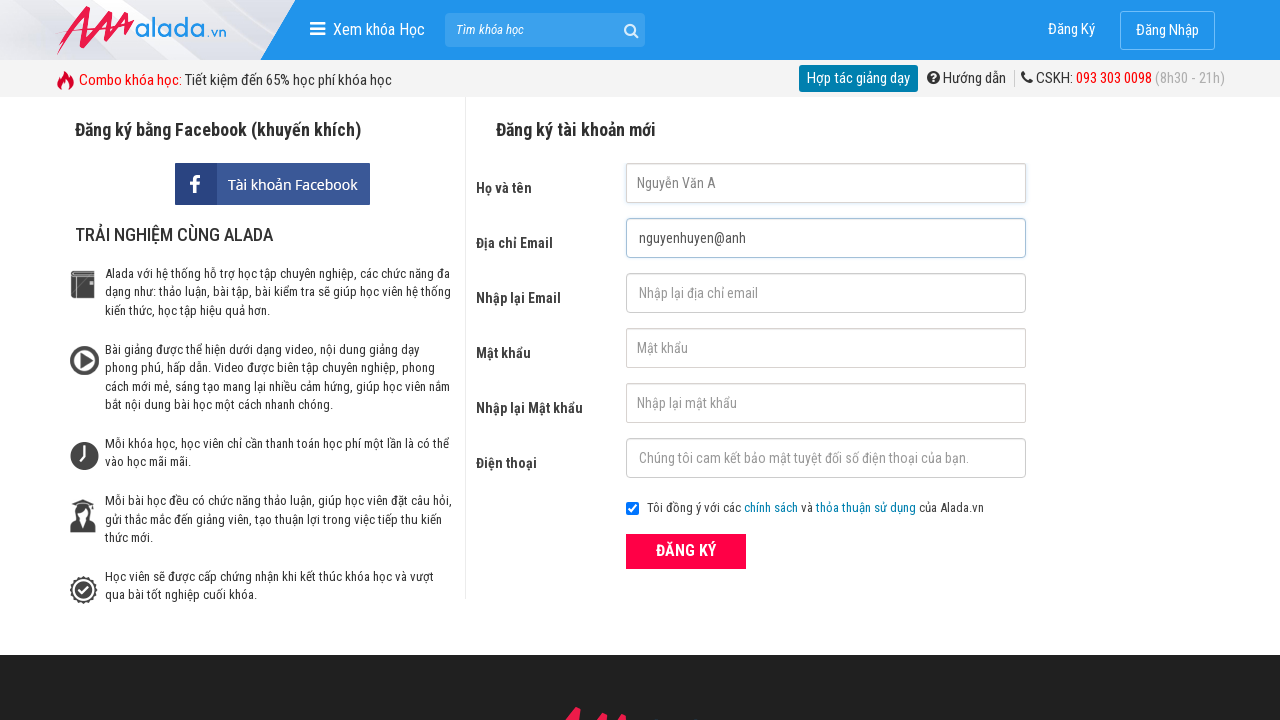

Filled confirm email field with mismatched email 'nguyenhuyen@my' on #txtCEmail
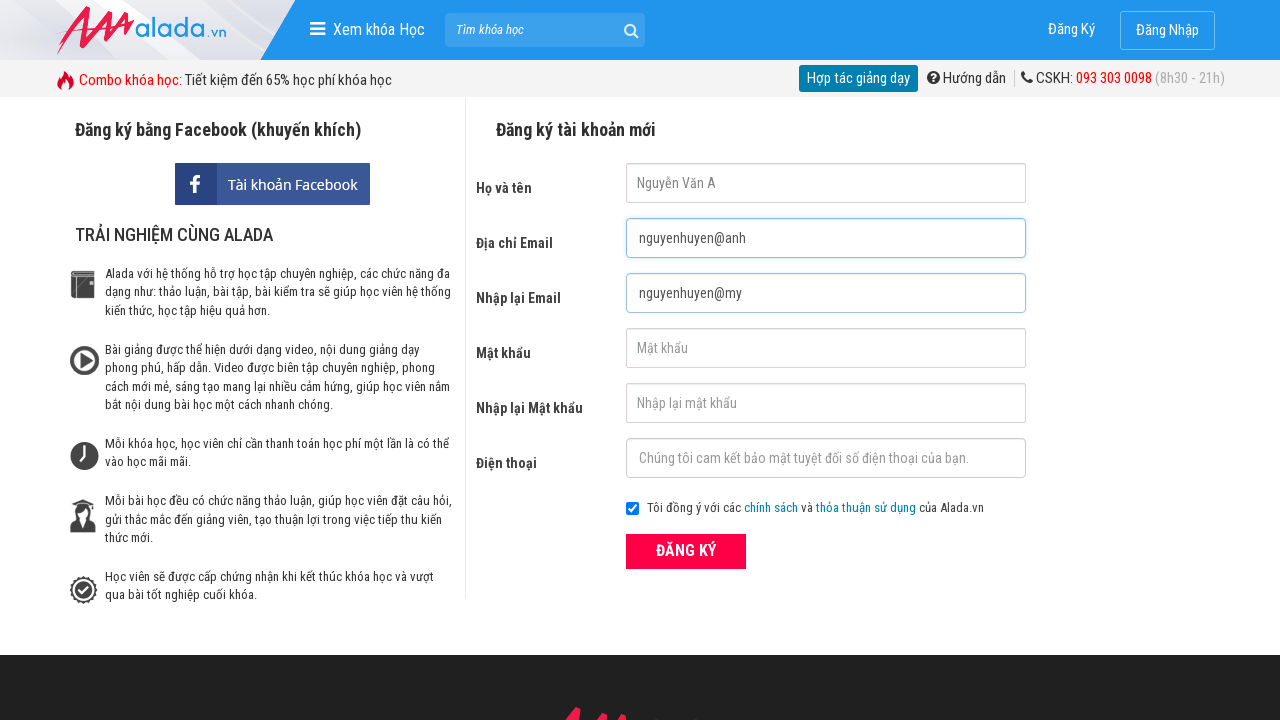

Filled password field with 'john@vn' on #txtPassword
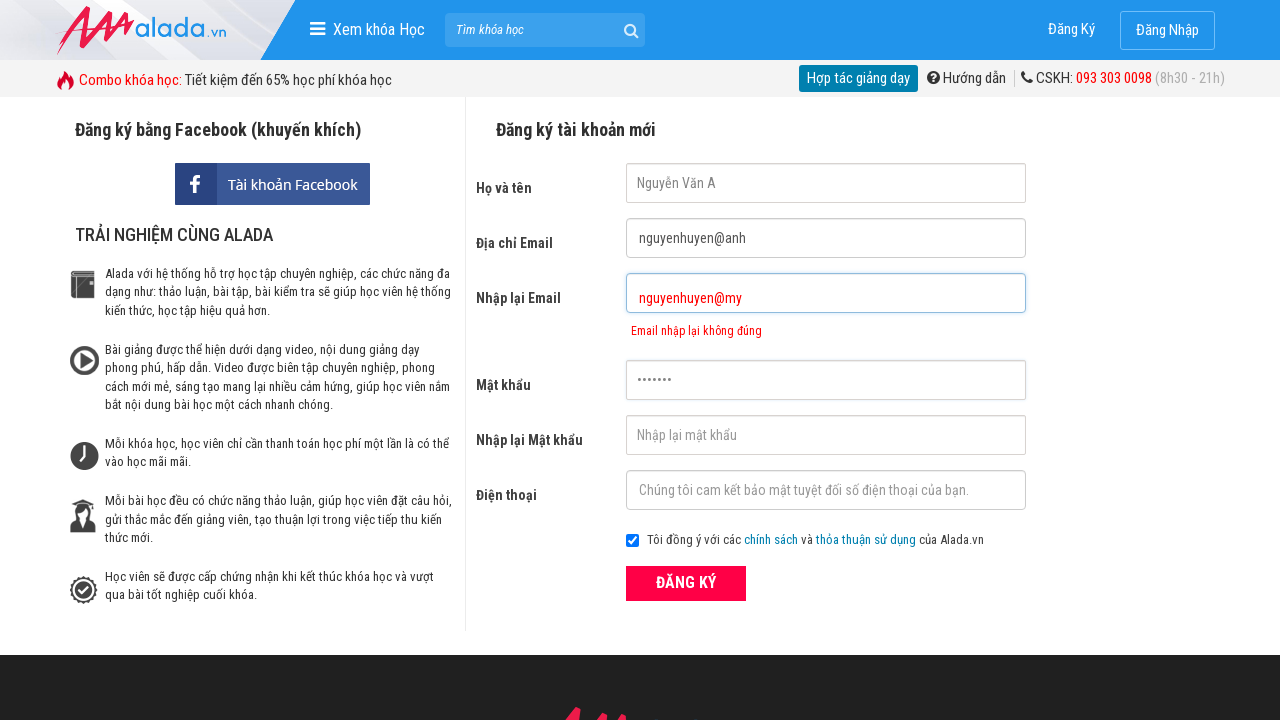

Filled confirm password field with 'john@vn' on #txtCPassword
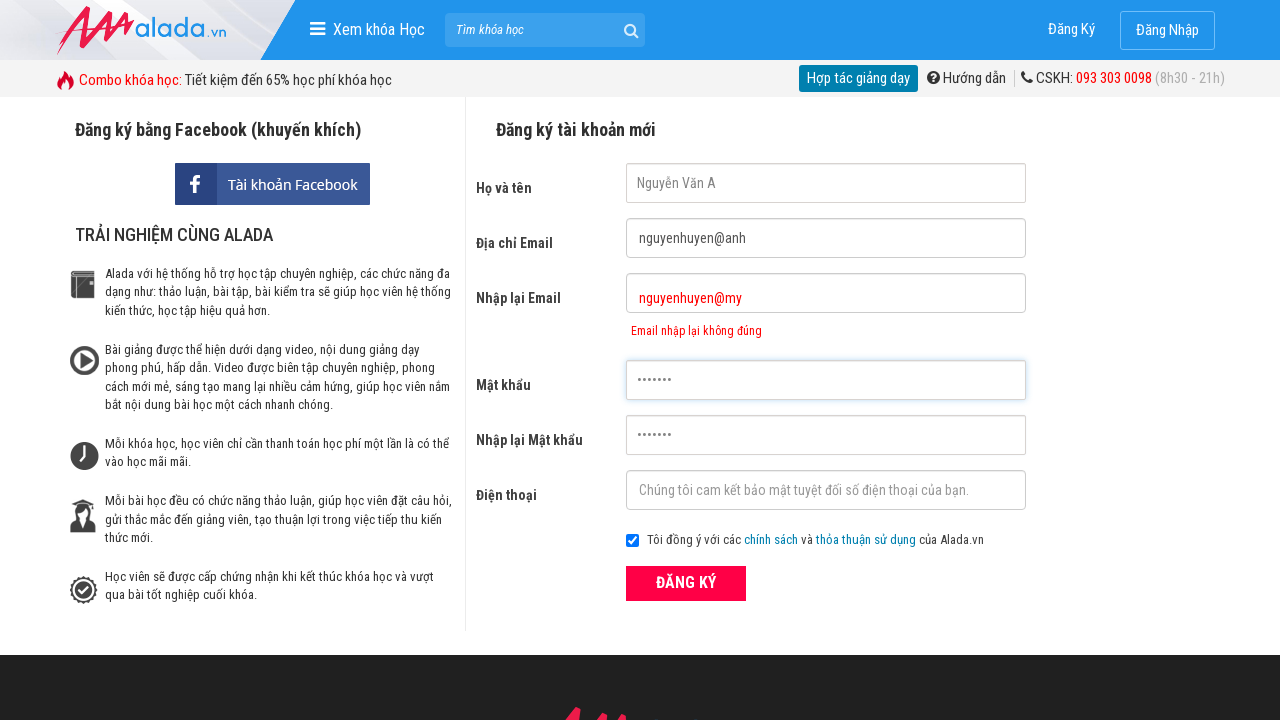

Filled phone number field with '0912345678' on #txtPhone
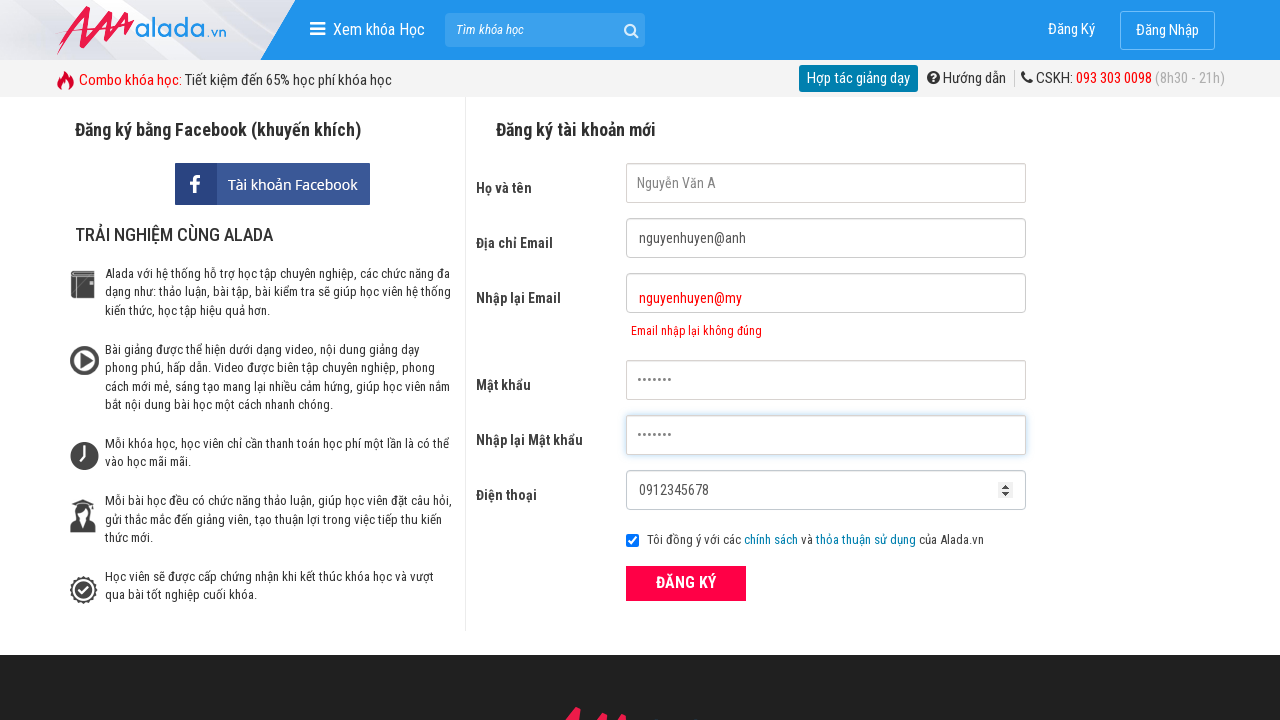

Clicked register button to submit form at (686, 583) on xpath=//div[@class='form frmRegister']//button[text()='ĐĂNG KÝ']
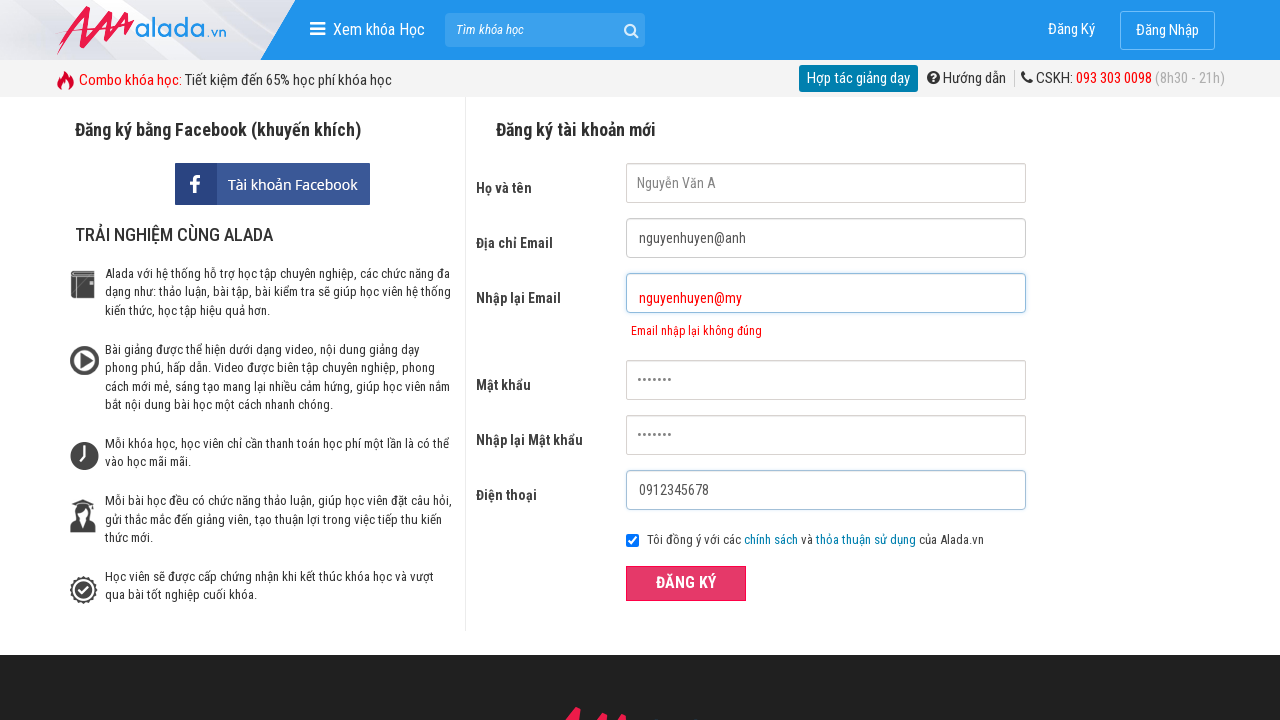

Waited for confirm email error message to appear
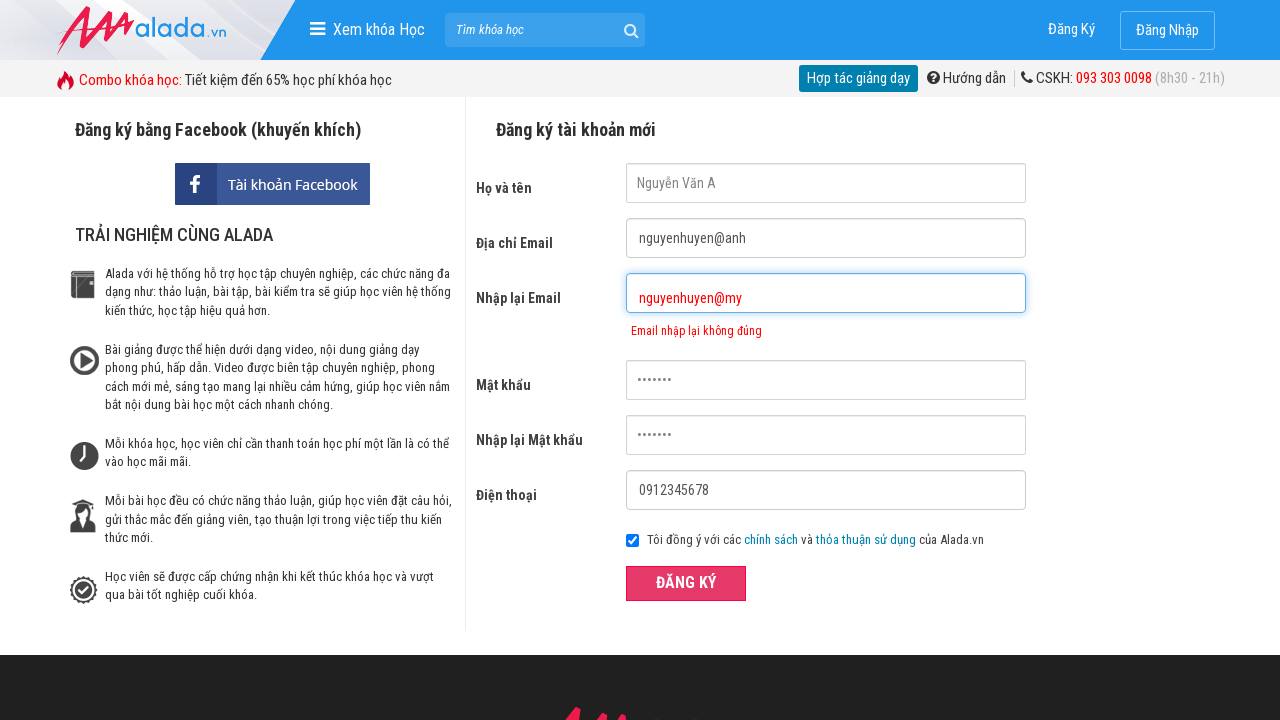

Verified error message 'Email nhập lại không đúng' is displayed for mismatched confirm email
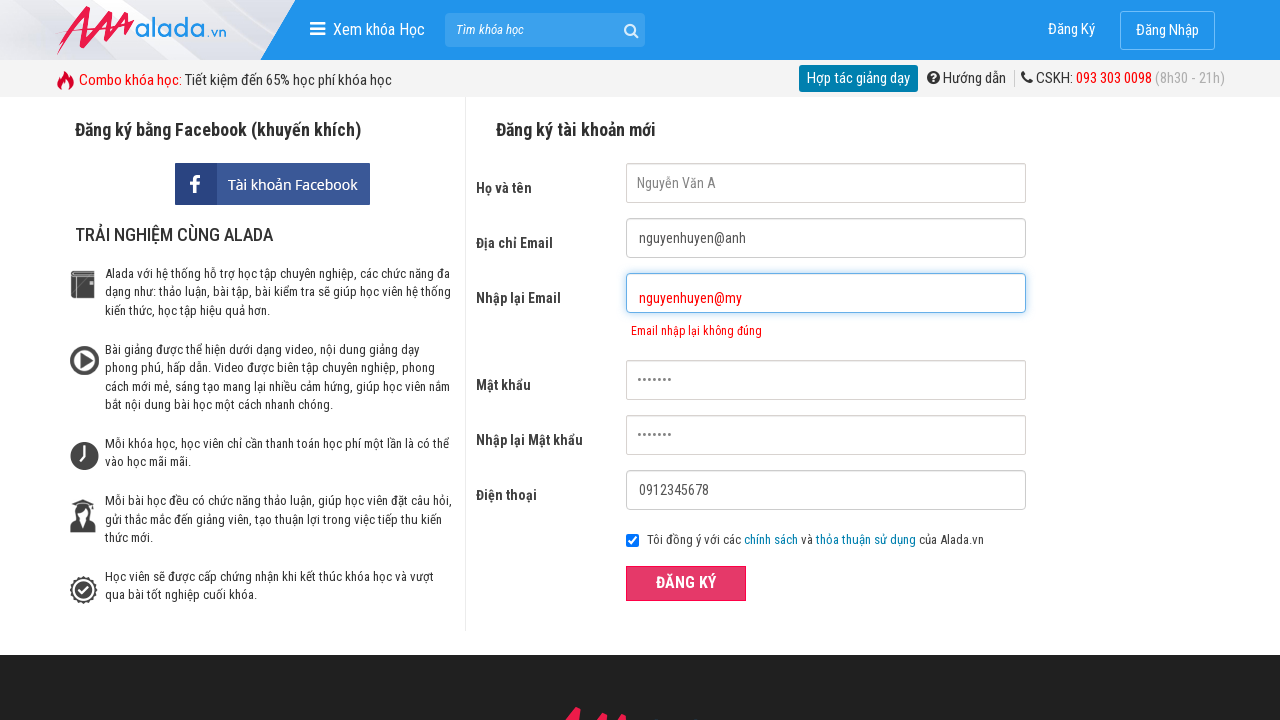

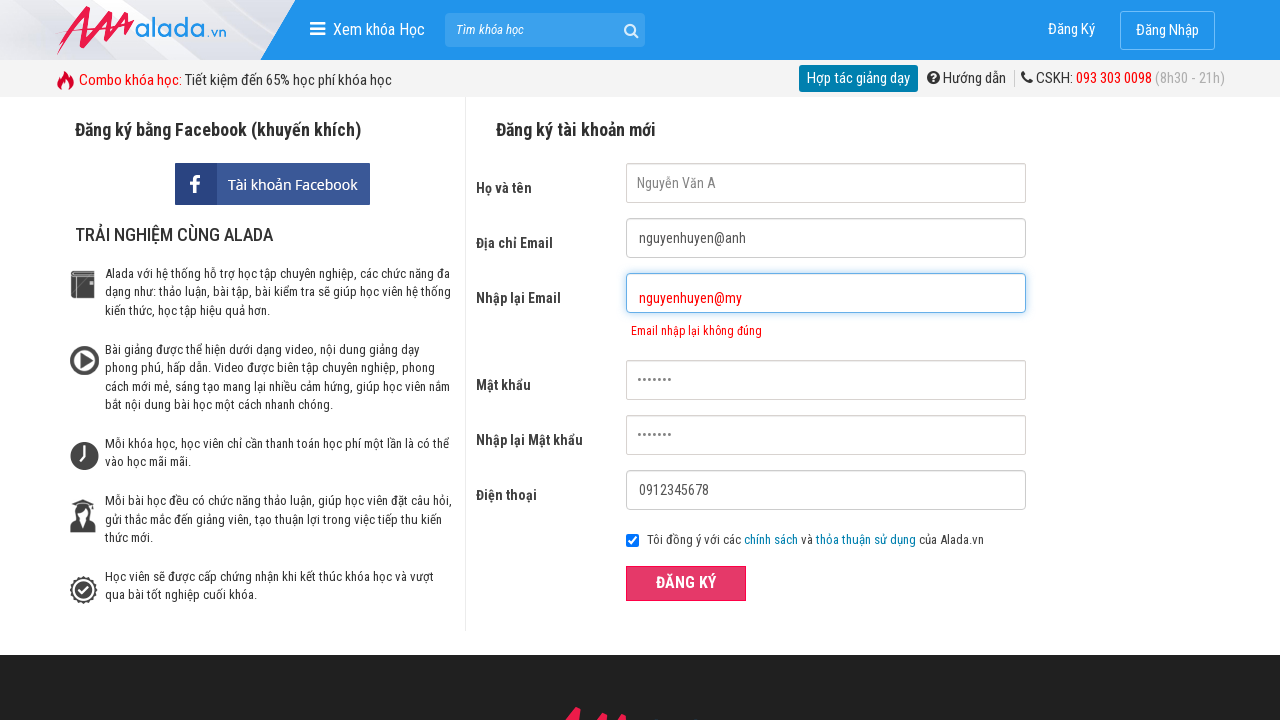